Navigates to COSMED's product catalog page, scrolls down to trigger lazy-loading of additional products, and verifies that product cards are displayed on the page.

Starting URL: https://shop.cosmed.com.tw/v2/official/SalePageCategory/0

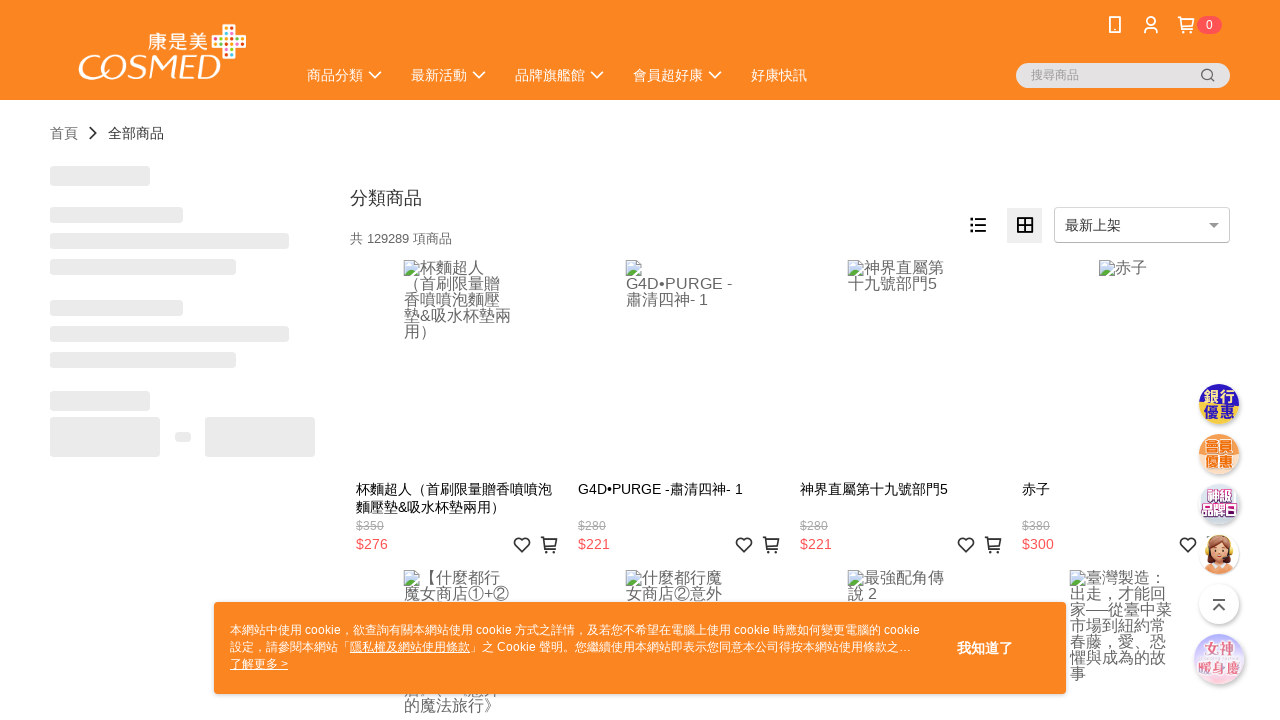

Waited for initial product cards to load
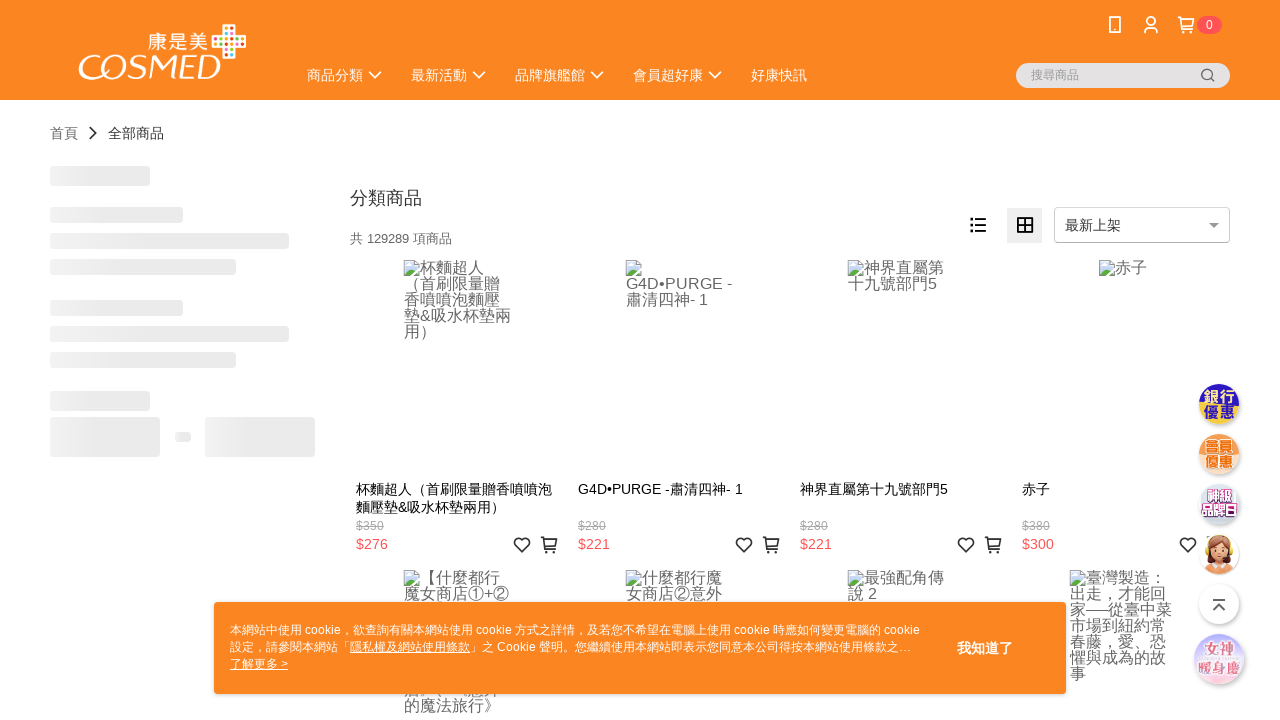

Scrolled to bottom of page (iteration 1/5)
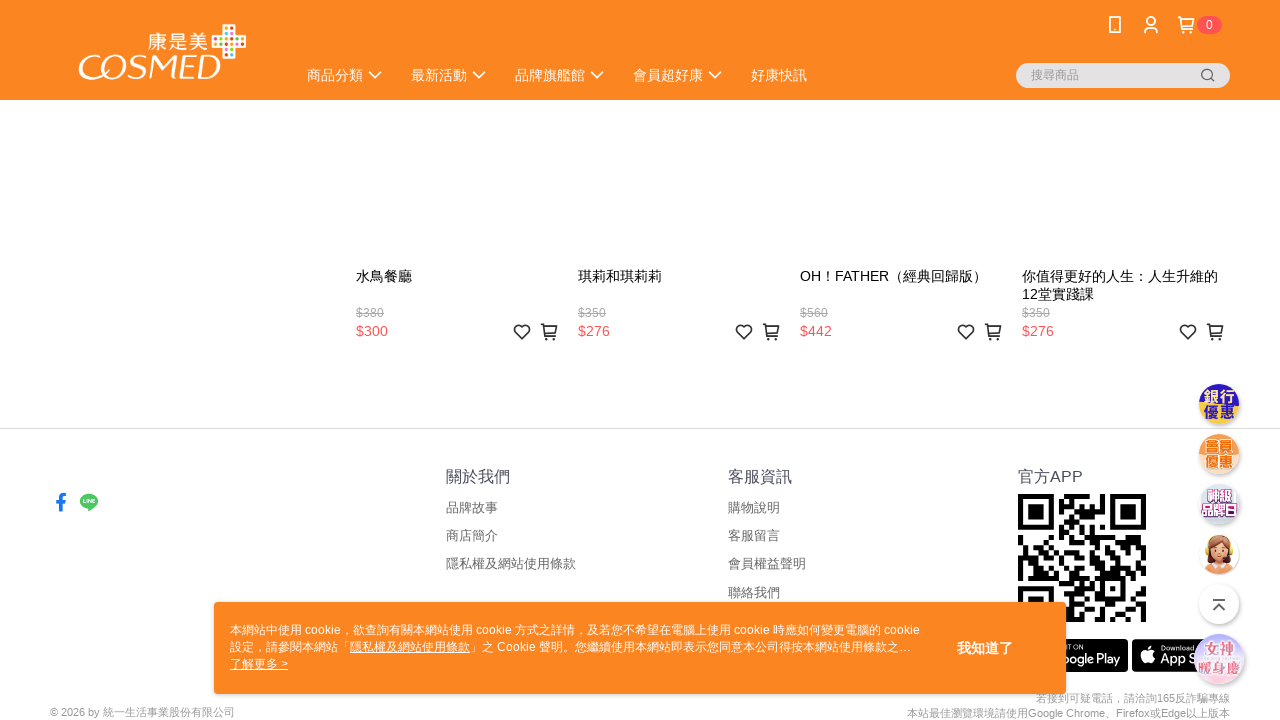

Waited 2 seconds for new content to load
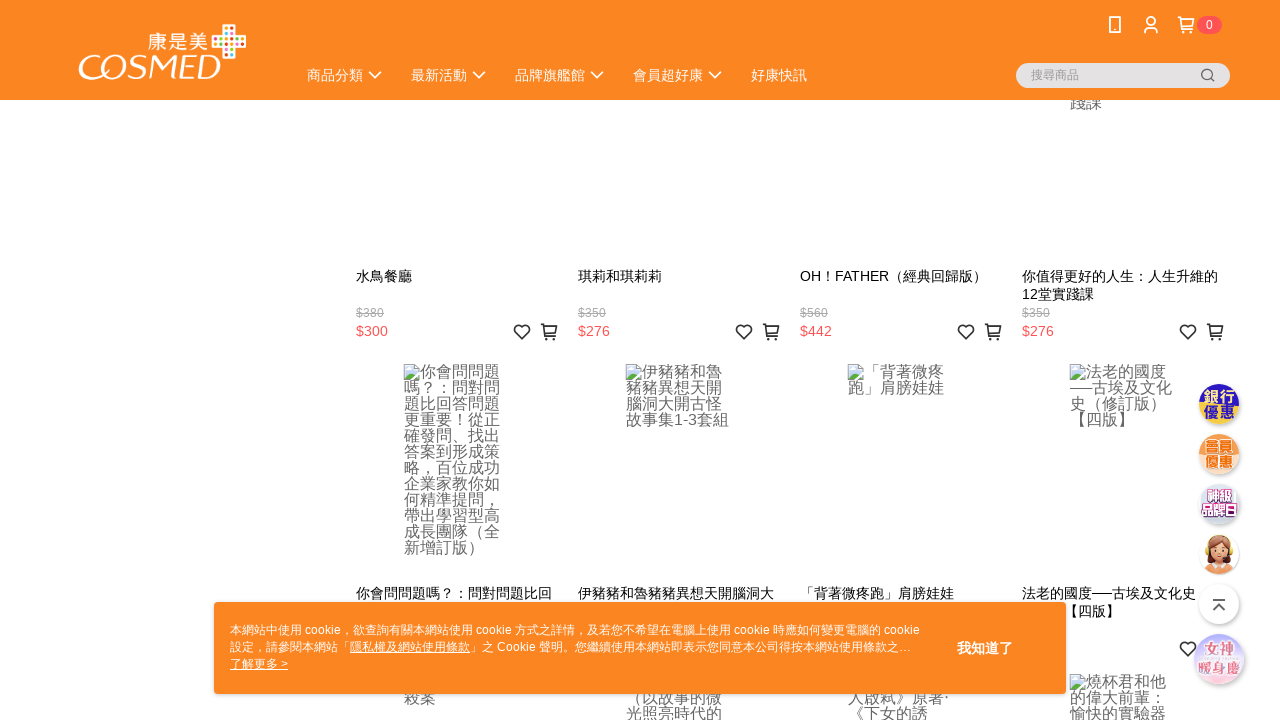

Scrolled to bottom of page (iteration 2/5)
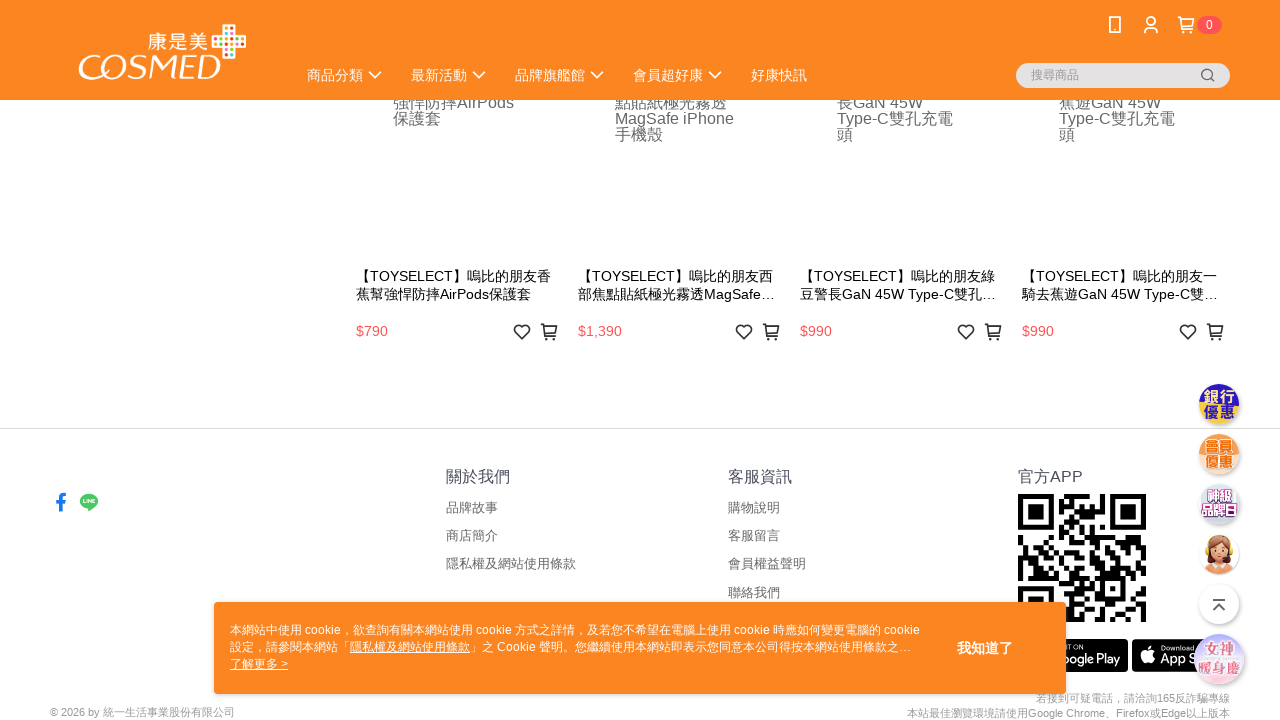

Waited 2 seconds for new content to load
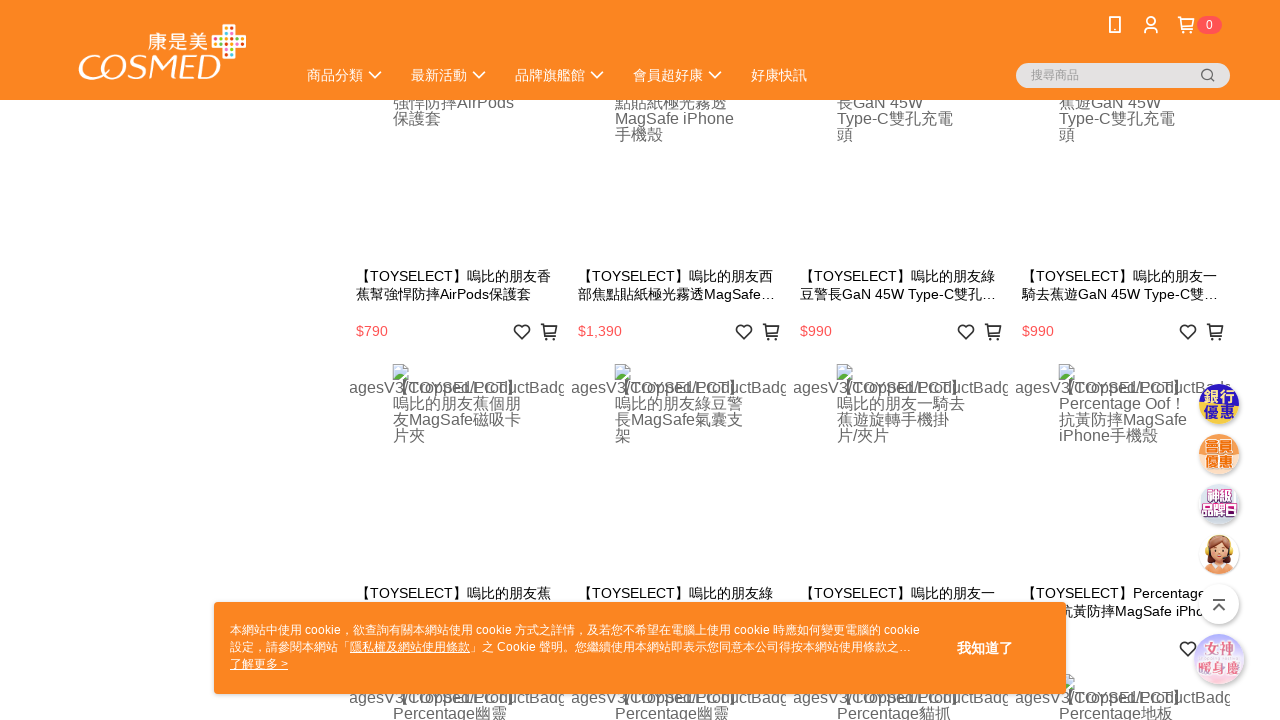

Scrolled to bottom of page (iteration 3/5)
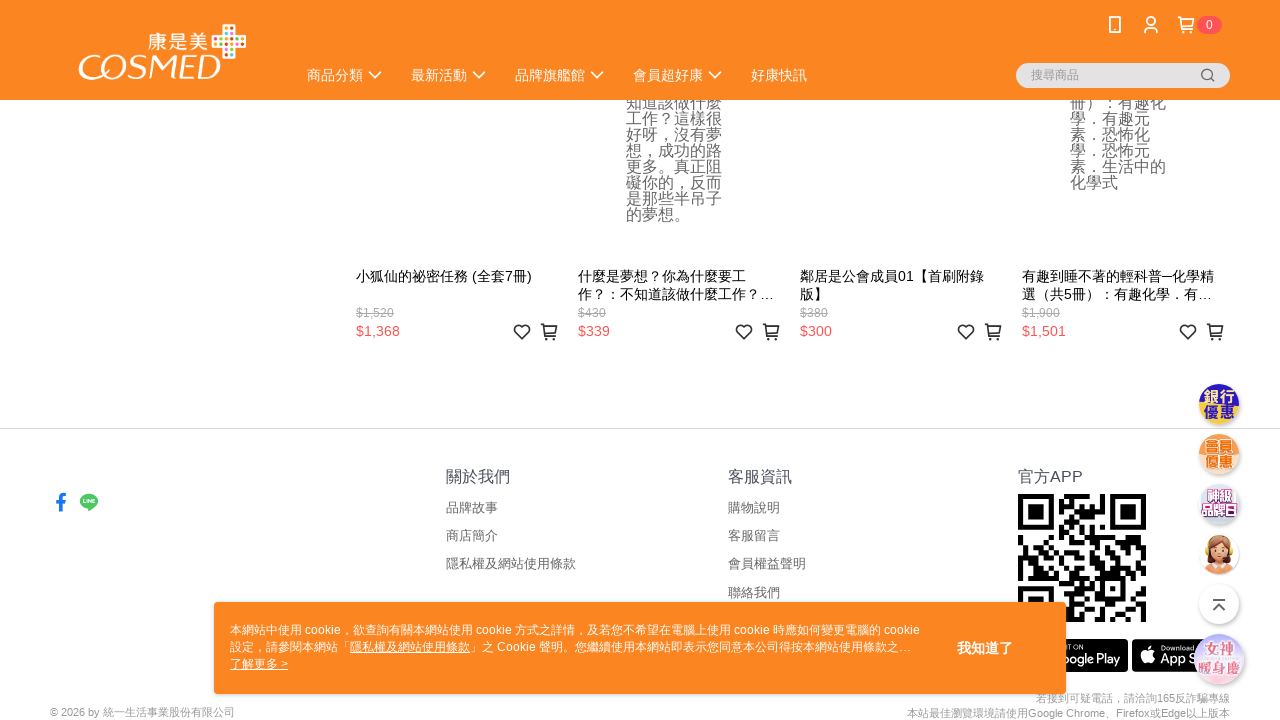

Waited 2 seconds for new content to load
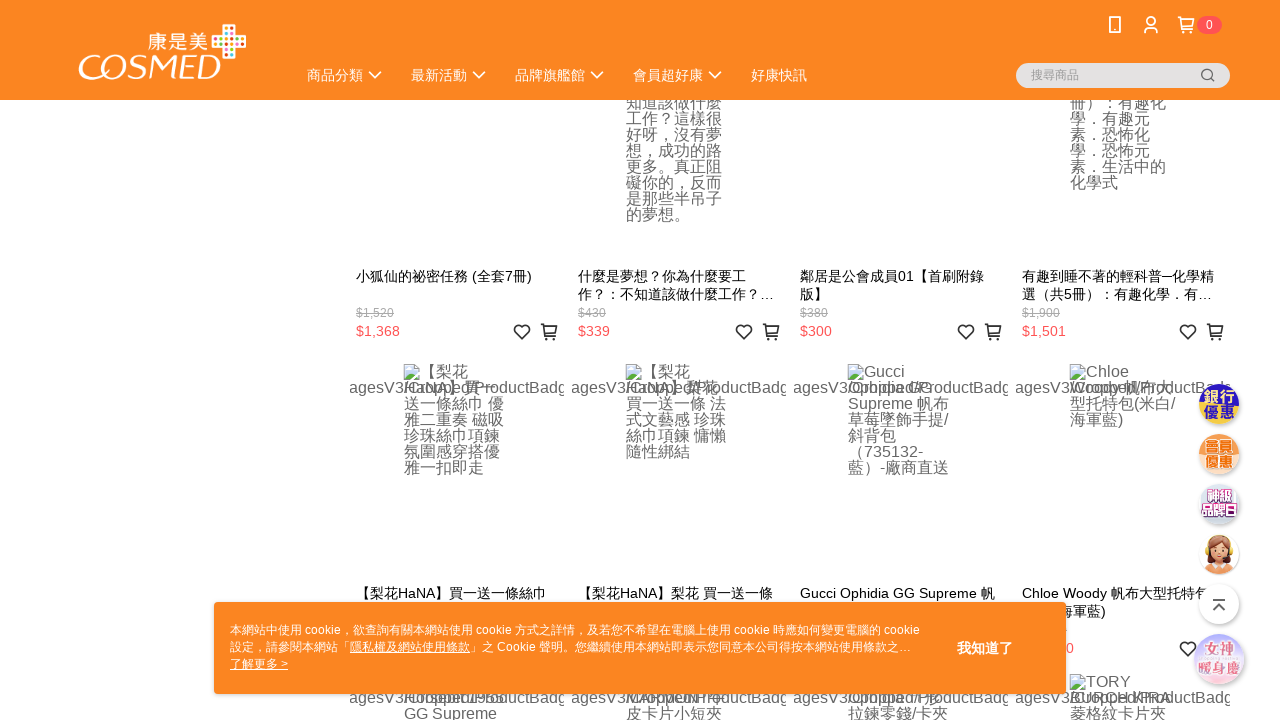

Scrolled to bottom of page (iteration 4/5)
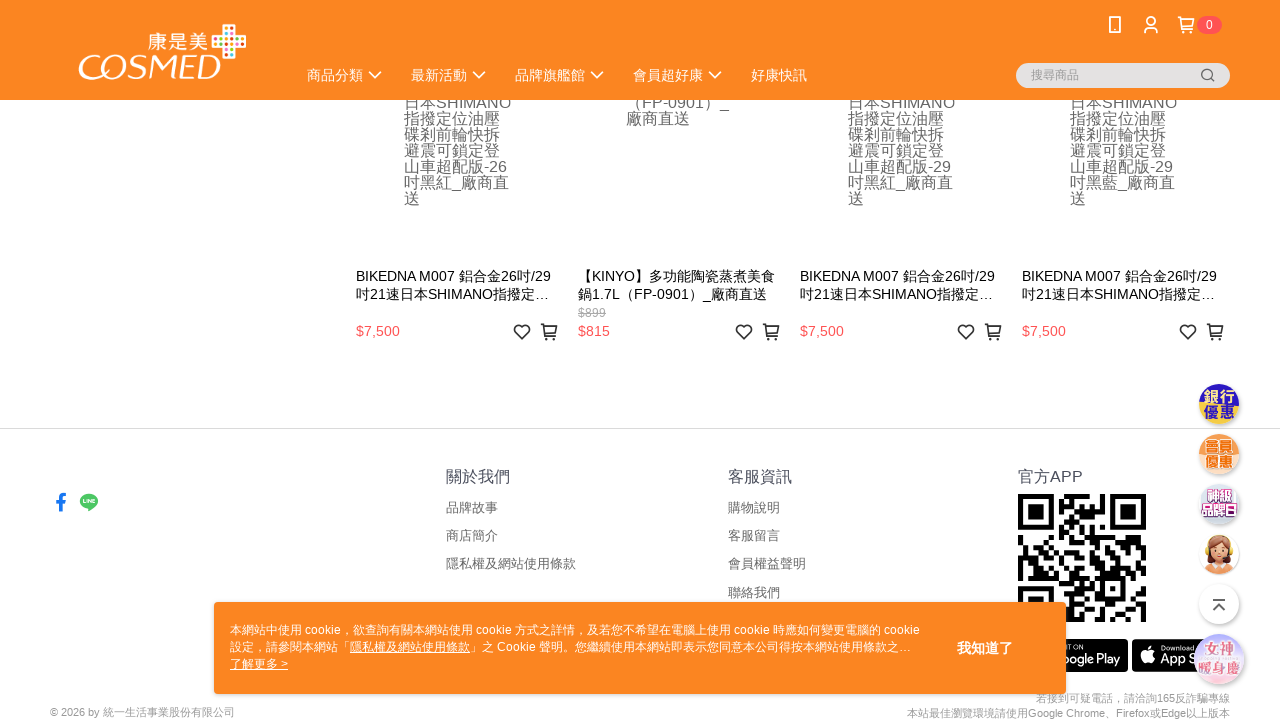

Waited 2 seconds for new content to load
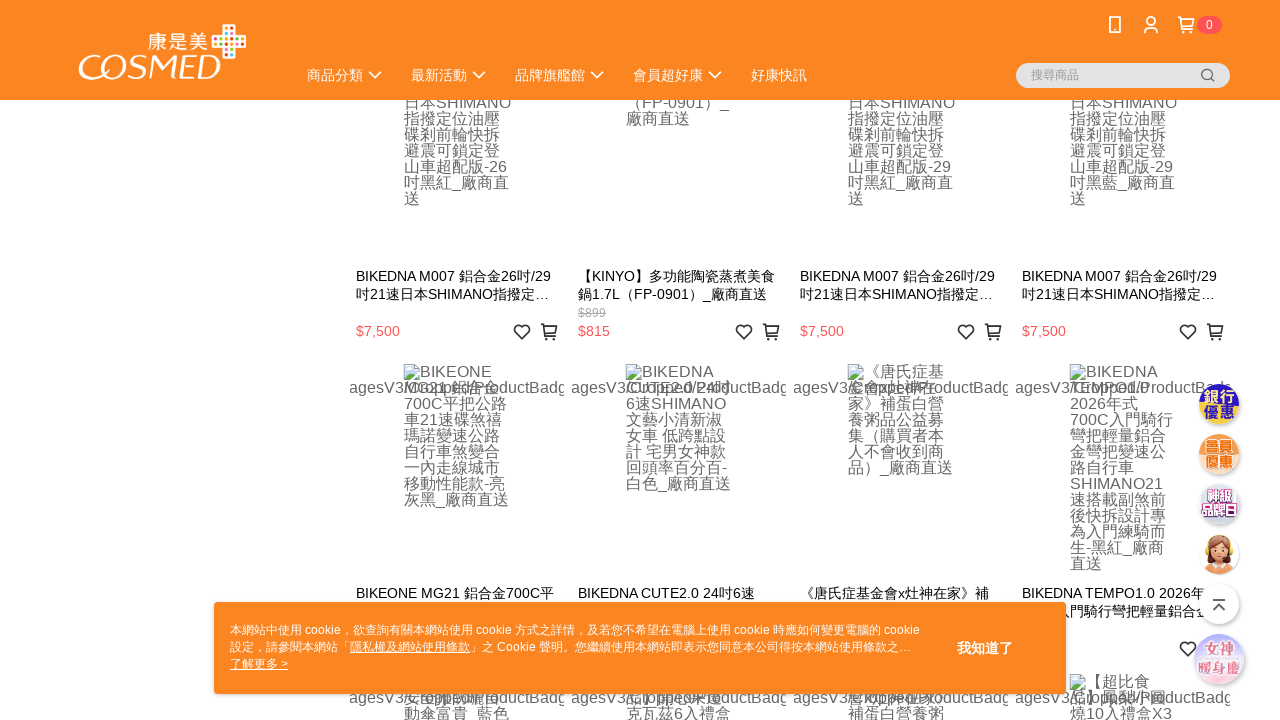

Scrolled to bottom of page (iteration 5/5)
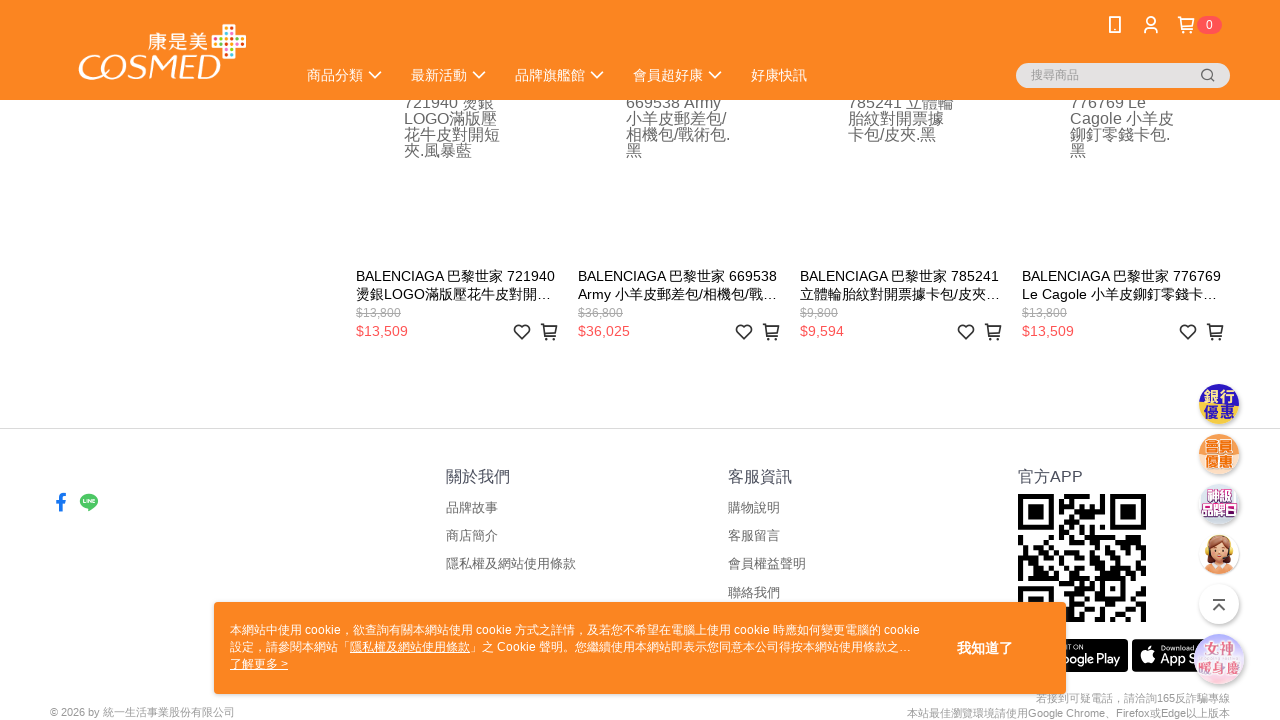

Waited 2 seconds for new content to load
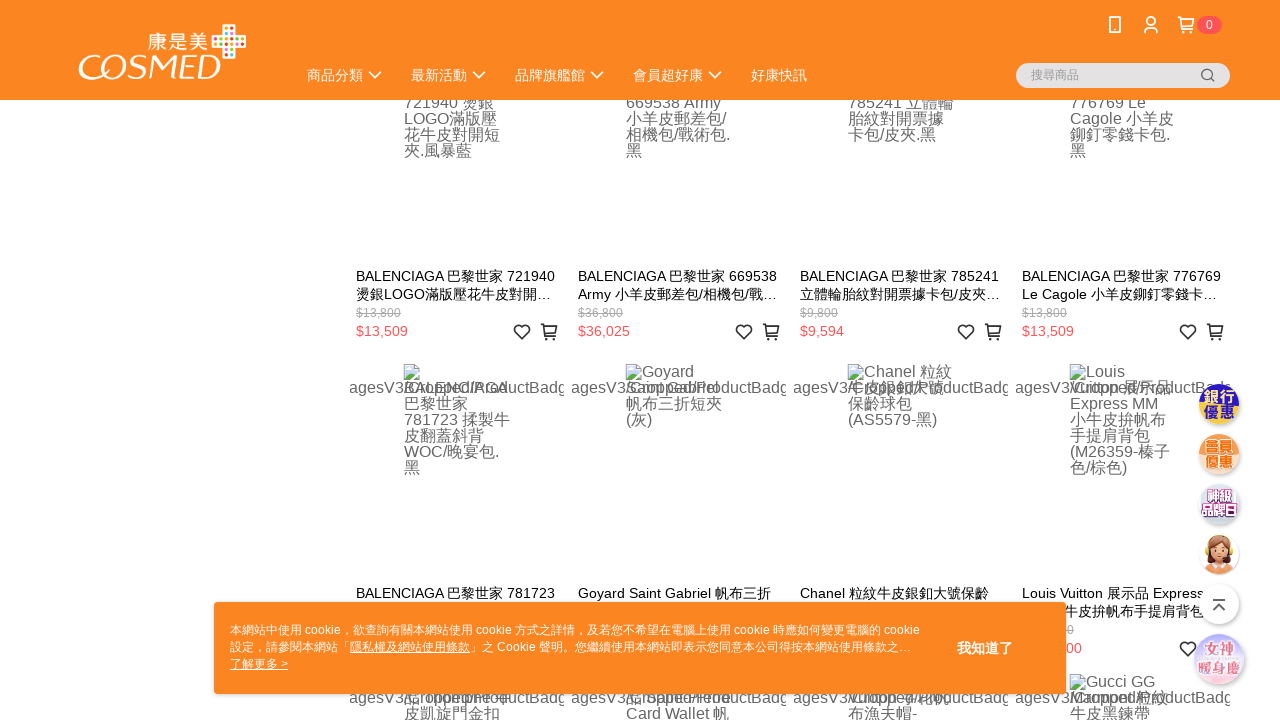

Verified product cards are present after scrolling
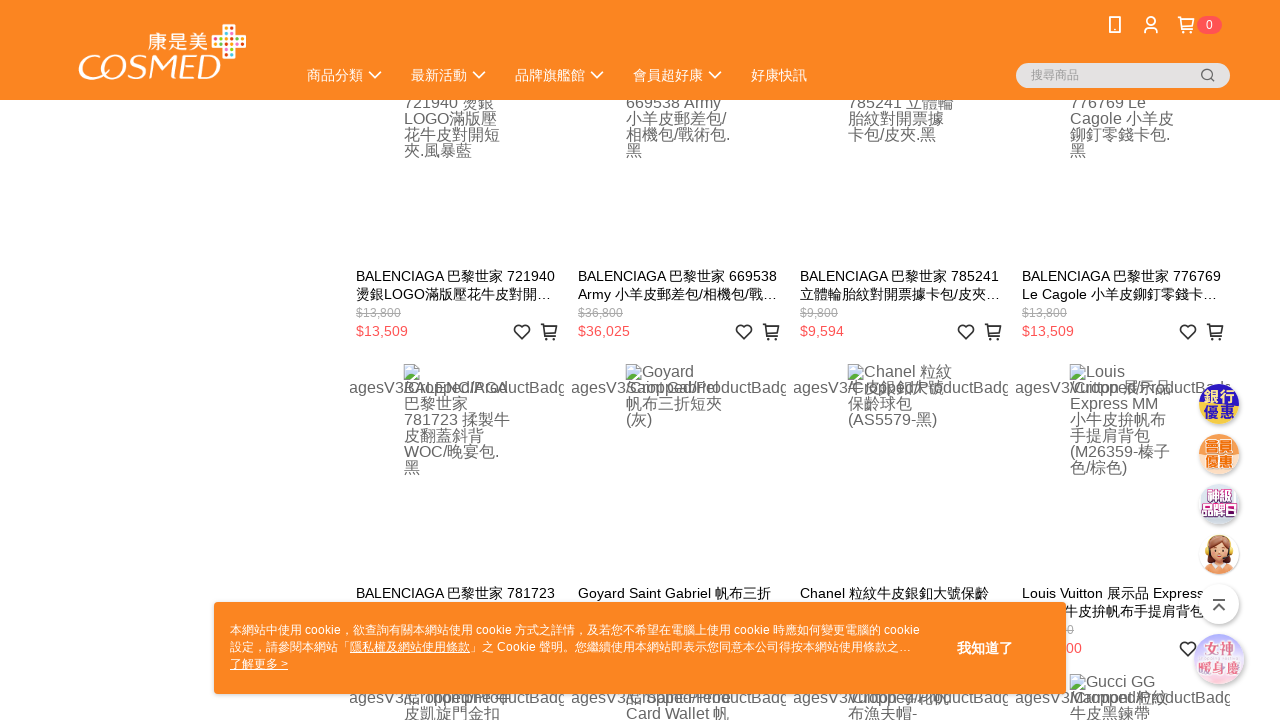

Verified product name elements are visible
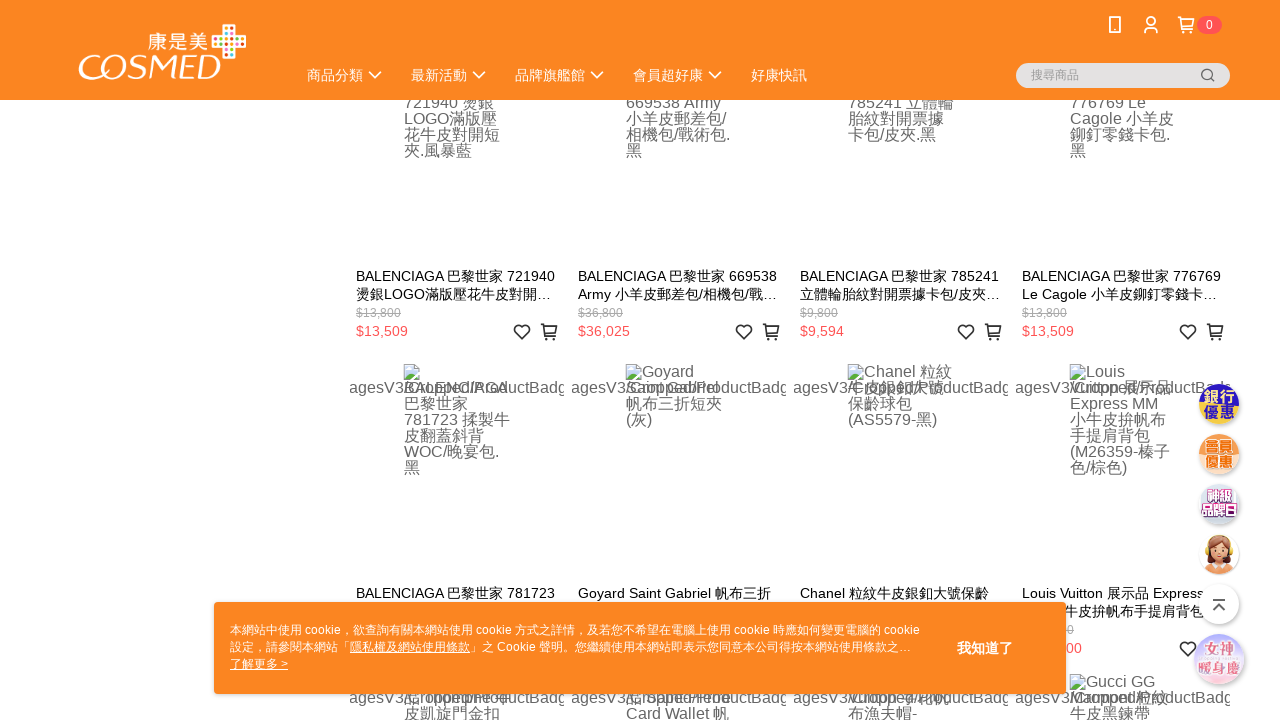

Verified price elements are visible
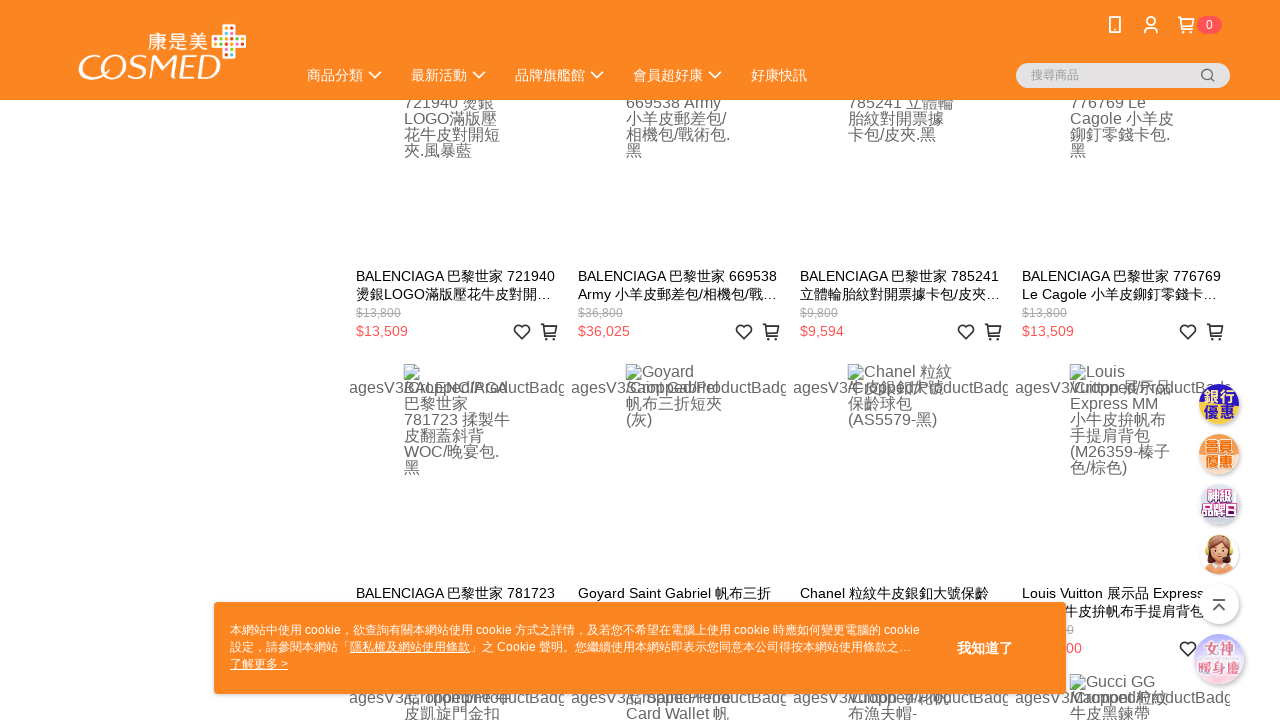

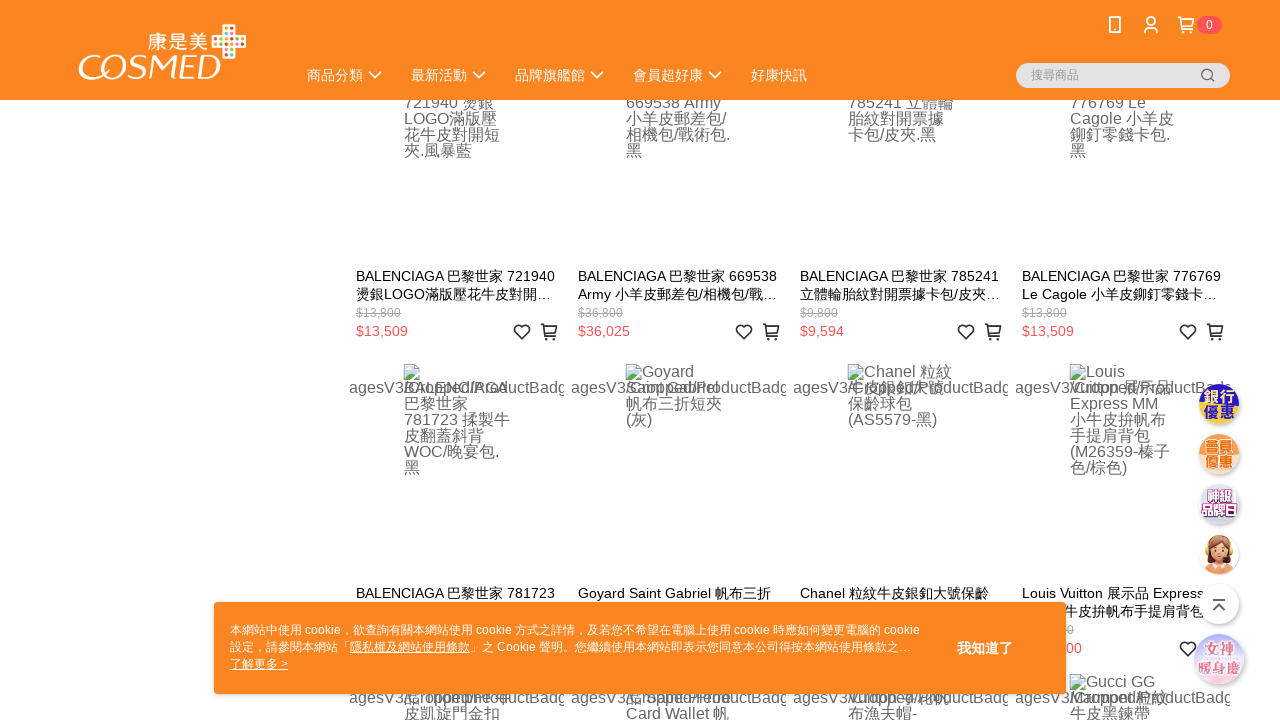